Scrolls the datepicker element into view

Starting URL: https://testautomationpractice.blogspot.com/

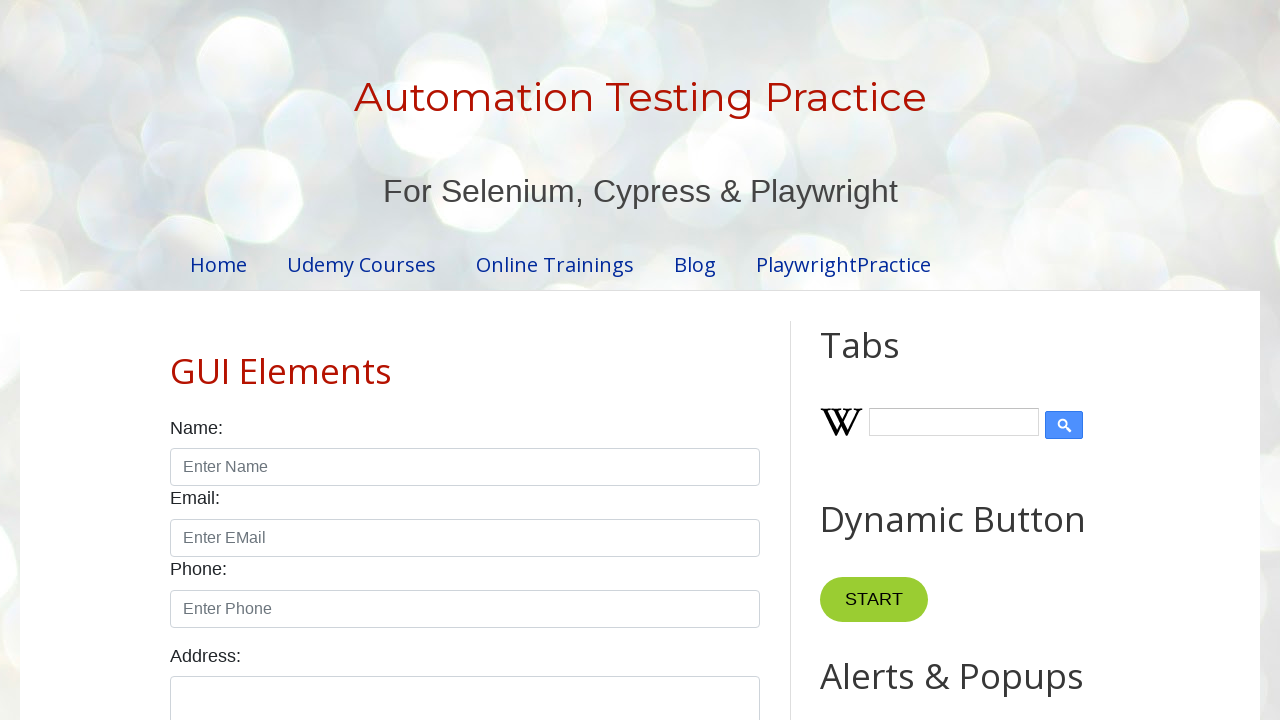

Located datepicker element with id 'datepicker'
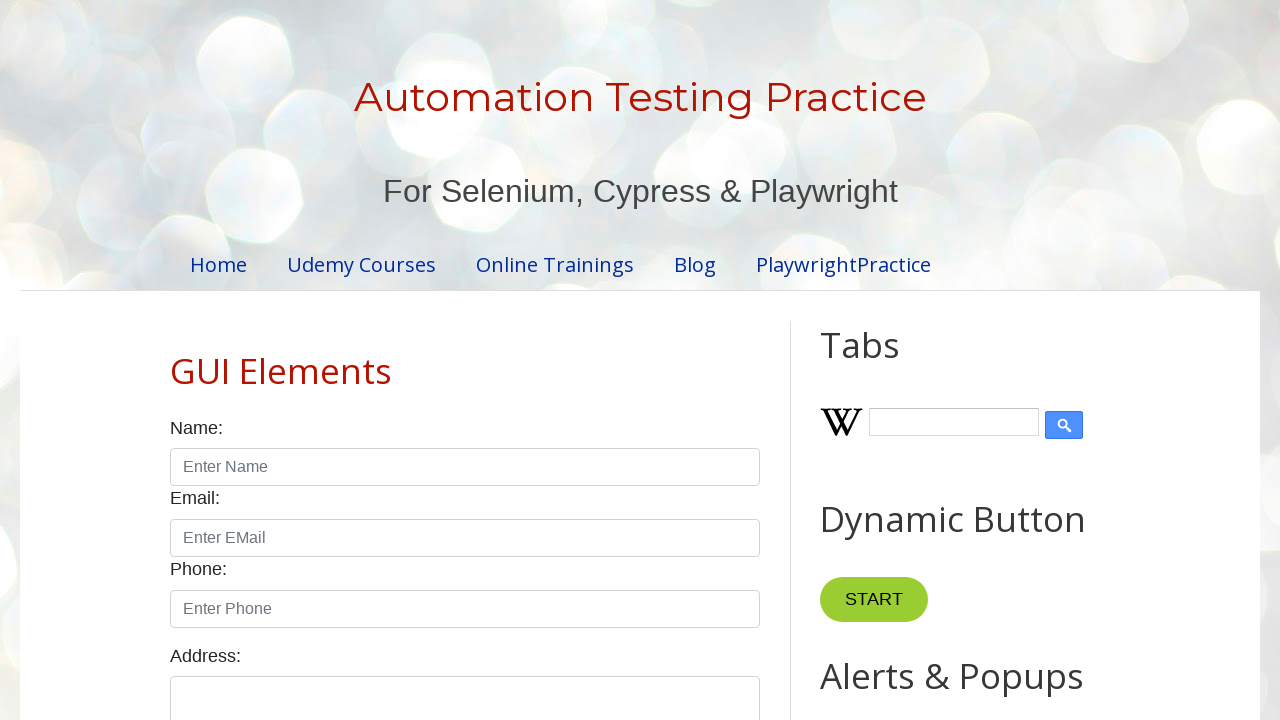

Scrolled datepicker element into view
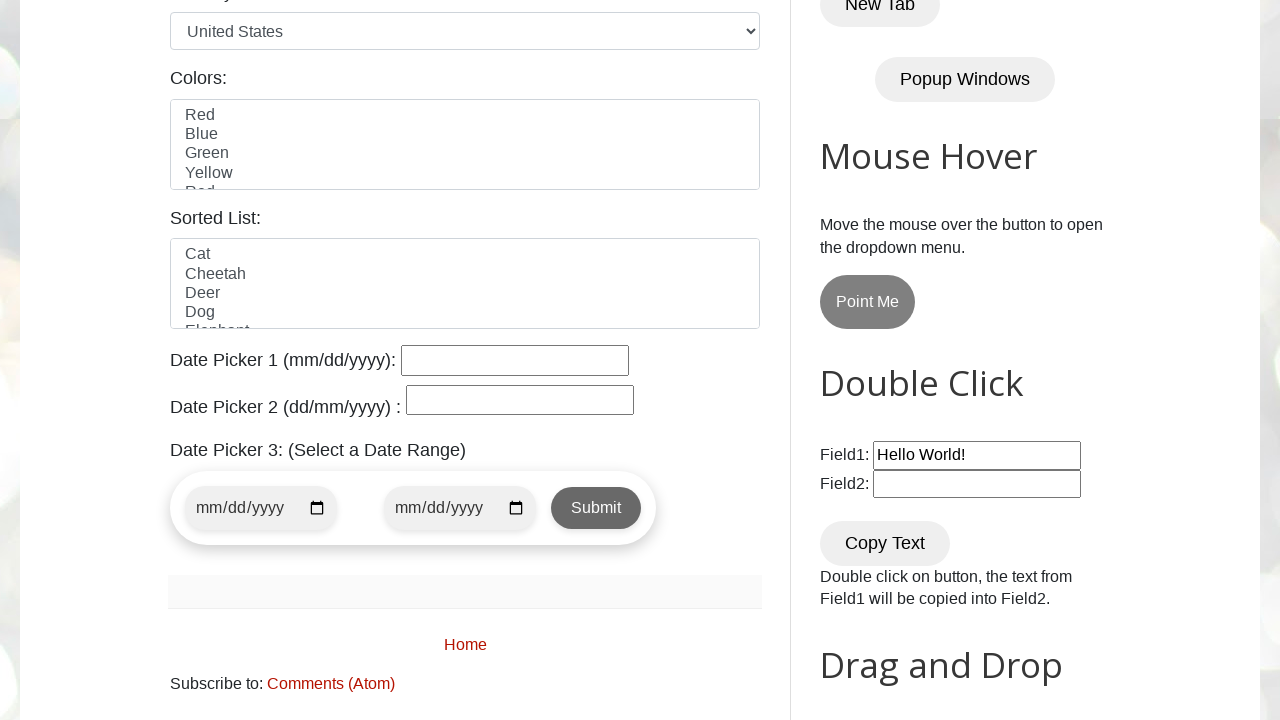

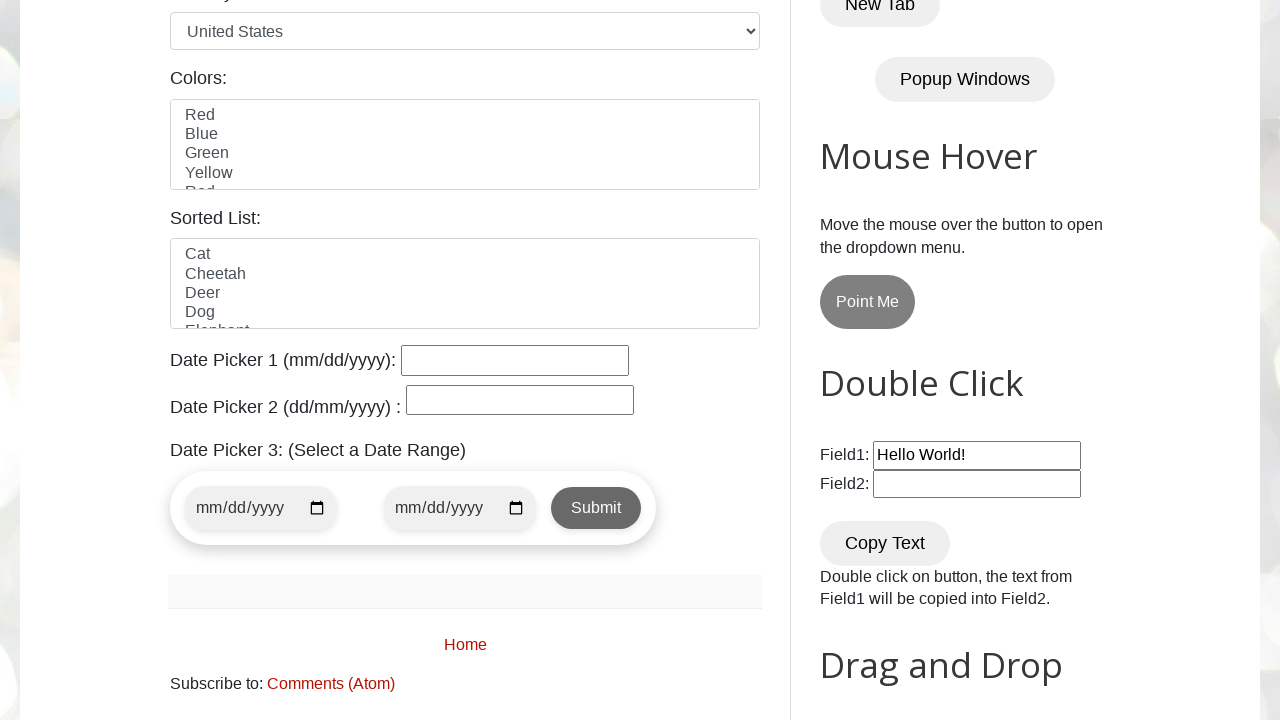